Tests form interaction on a practice site by filling a name input field and selecting a male radio button option

Starting URL: https://testautomationpractice.blogspot.com/

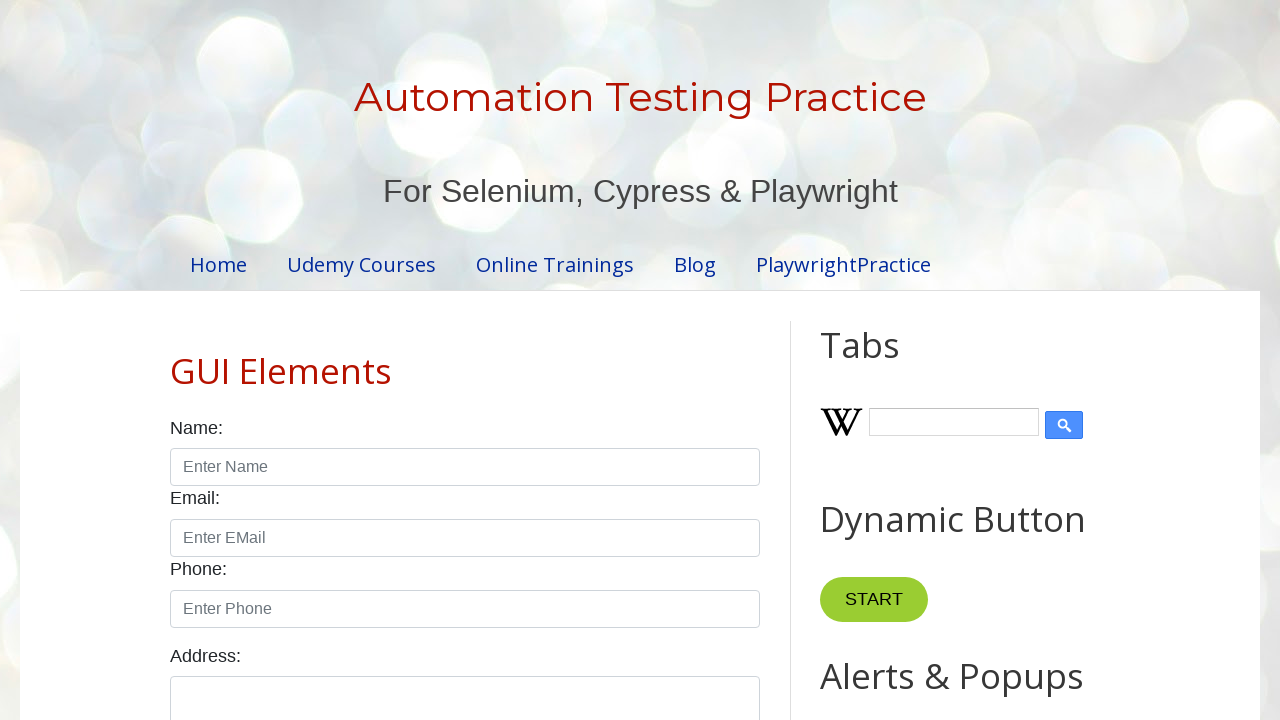

Filled name input field with 'limon' on input#name
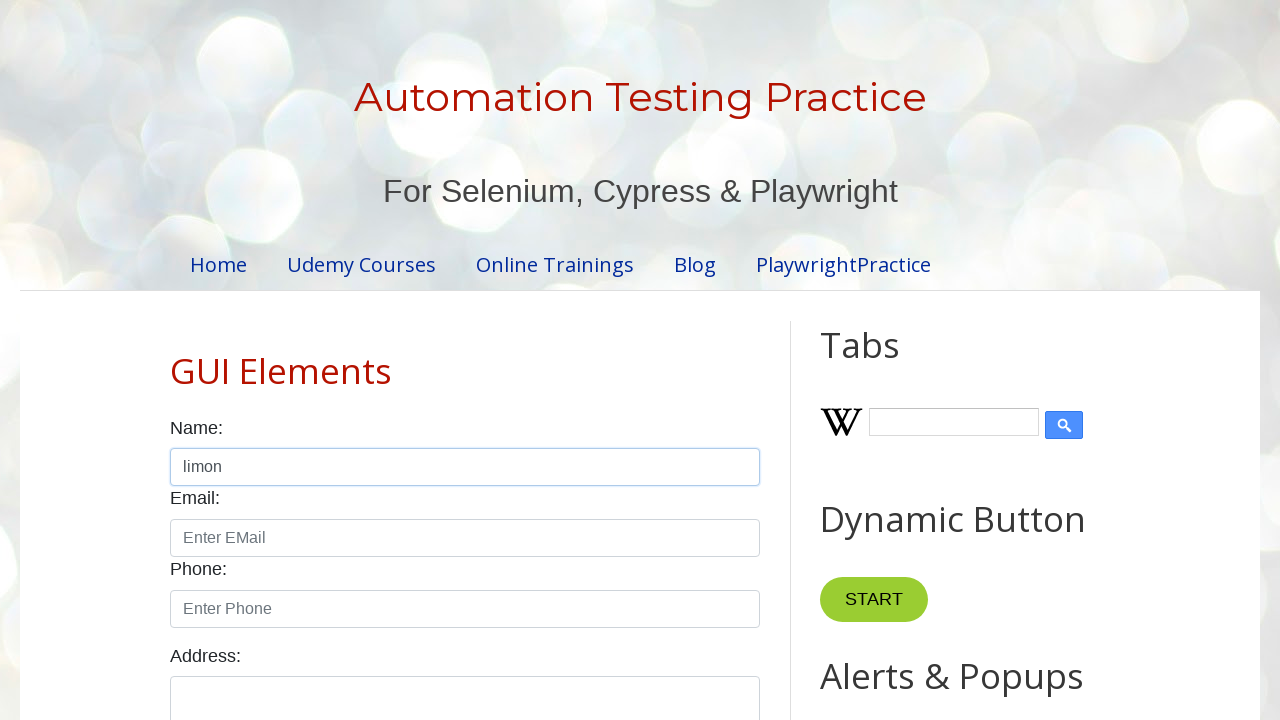

Selected male radio button option at (176, 360) on input#male
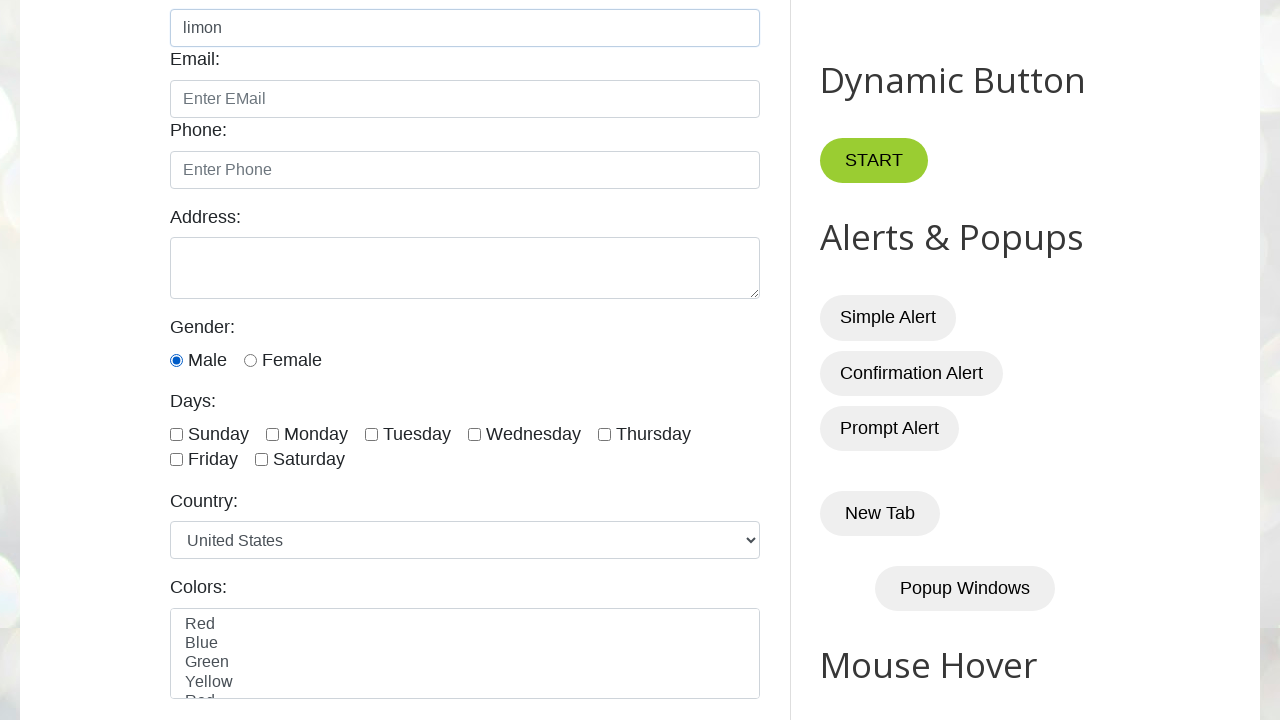

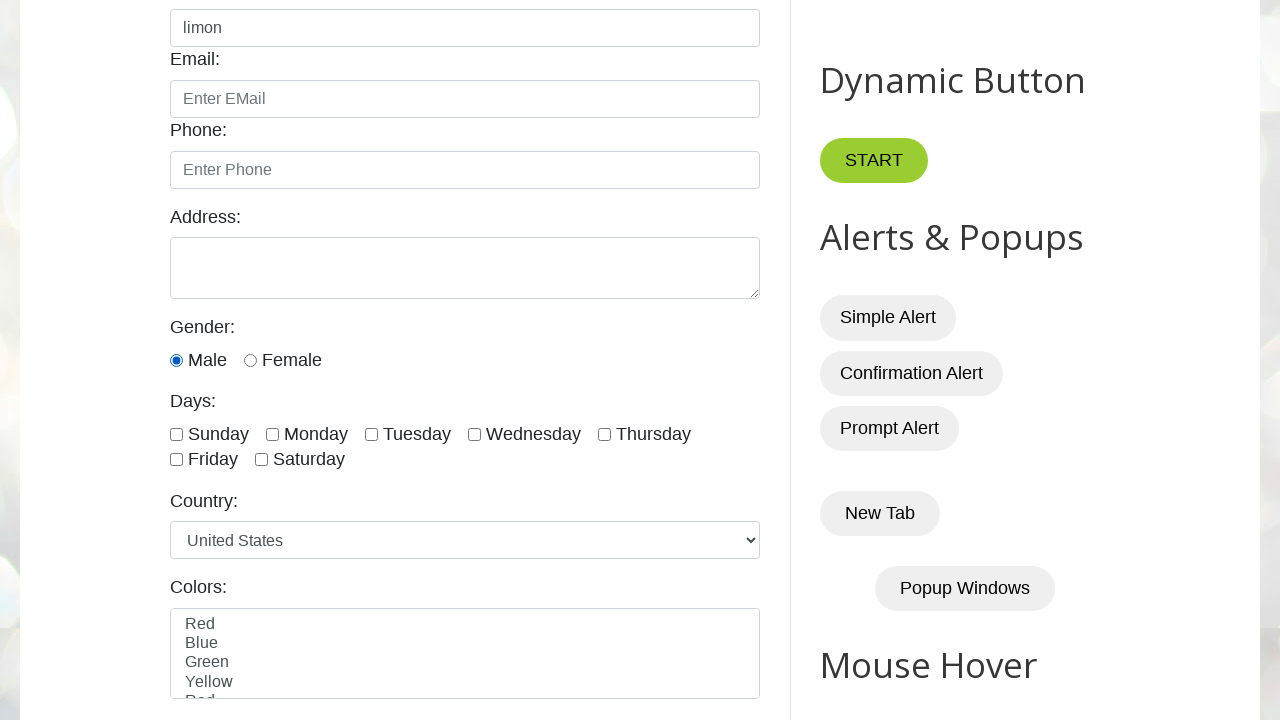